Tests keyboard key press functionality by sending a SPACE key to an element and verifying the result displays "SPACE"

Starting URL: http://the-internet.herokuapp.com/key_presses

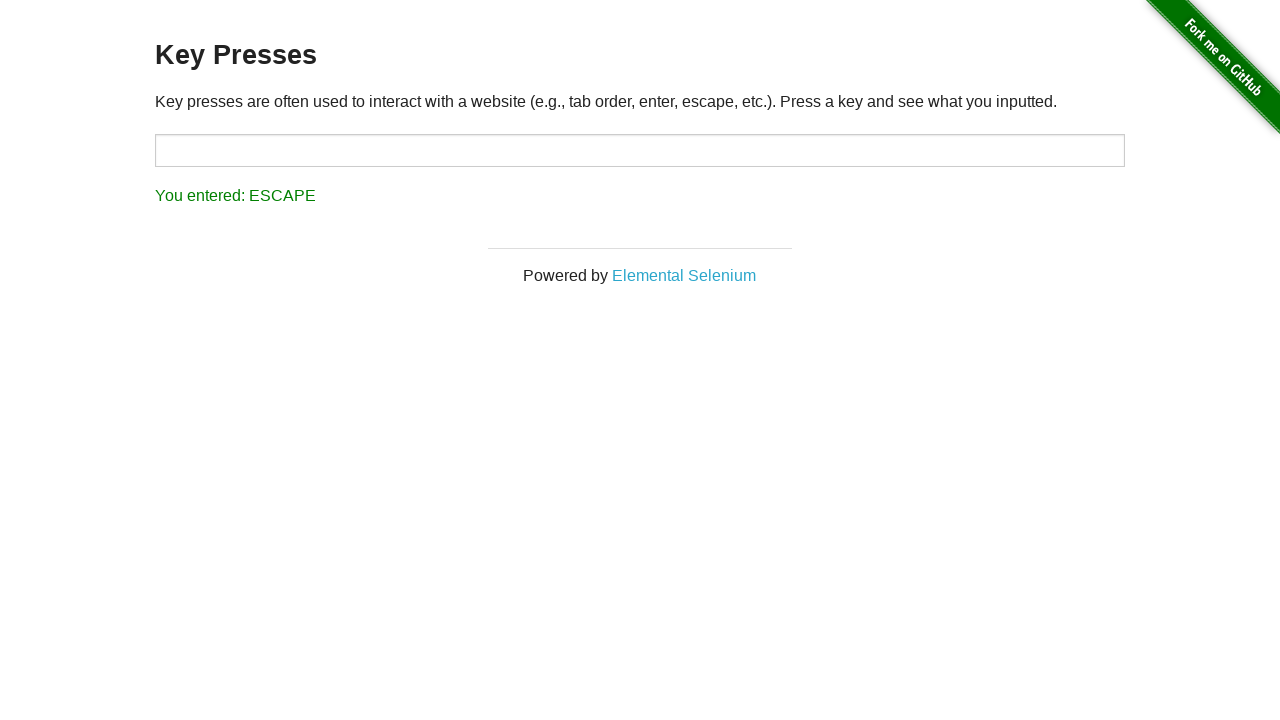

Pressed SPACE key on content element on #content
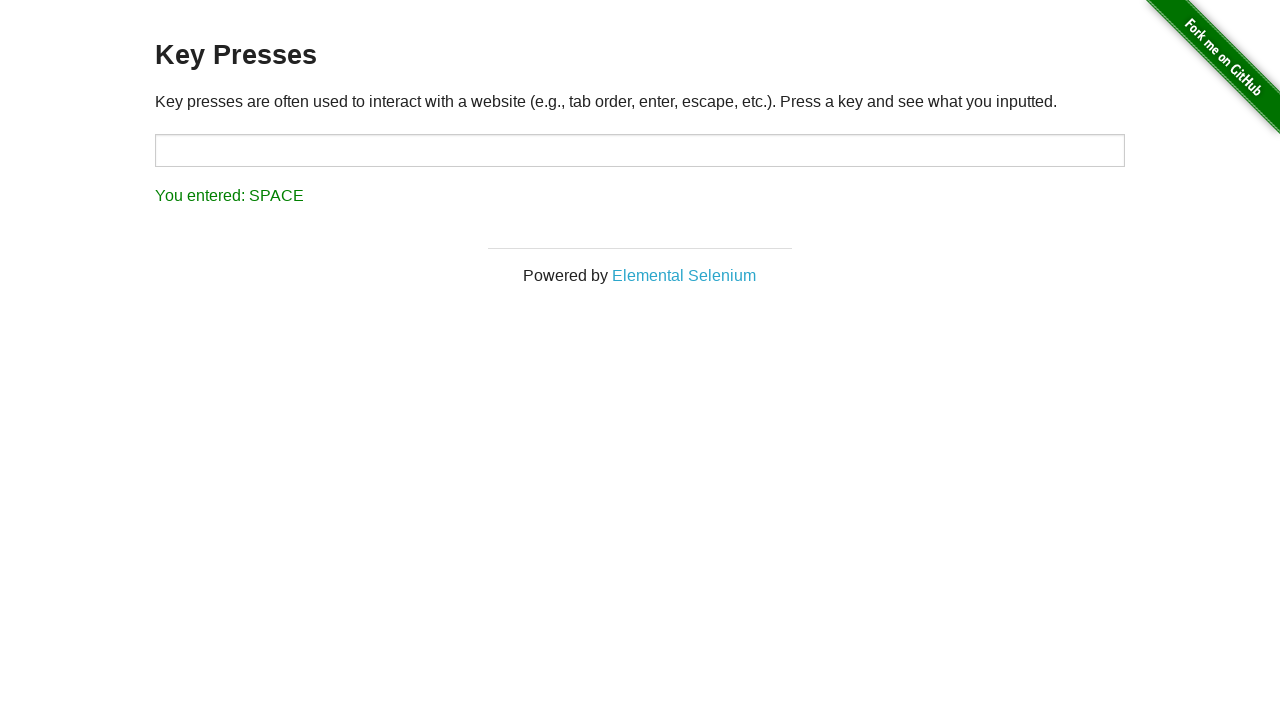

Retrieved result text content
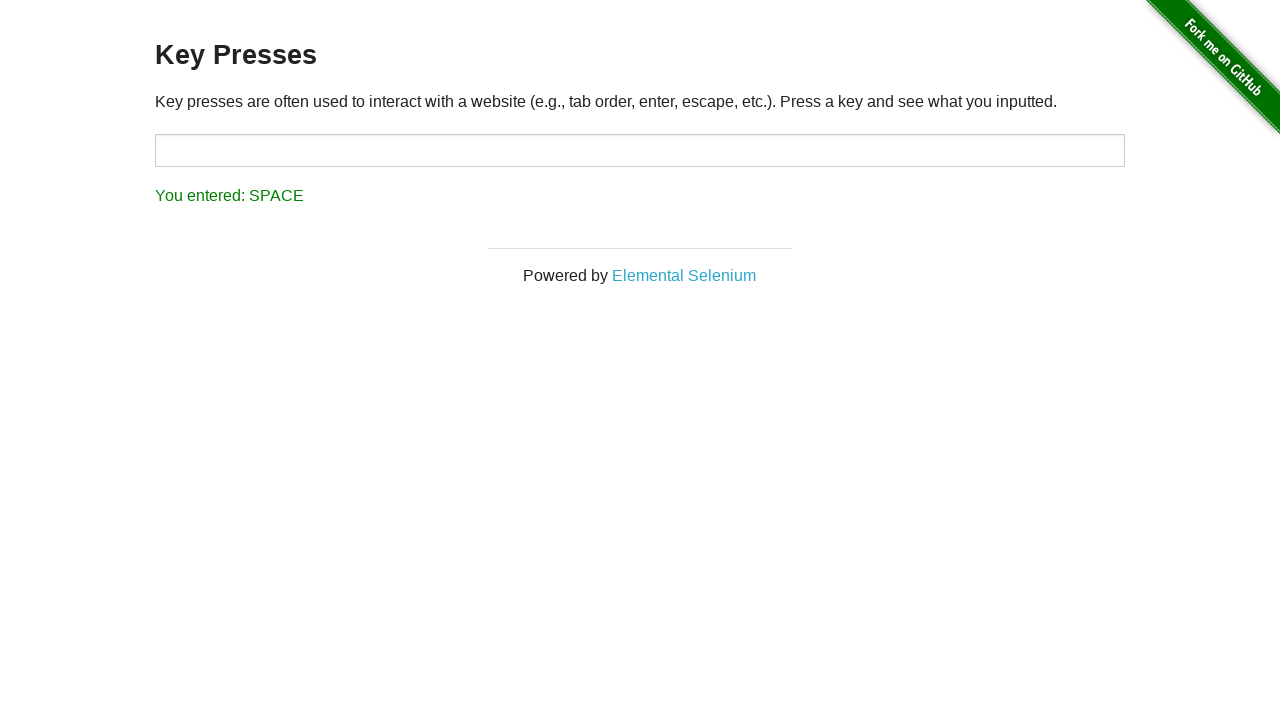

Verified that 'SPACE' appears in result text
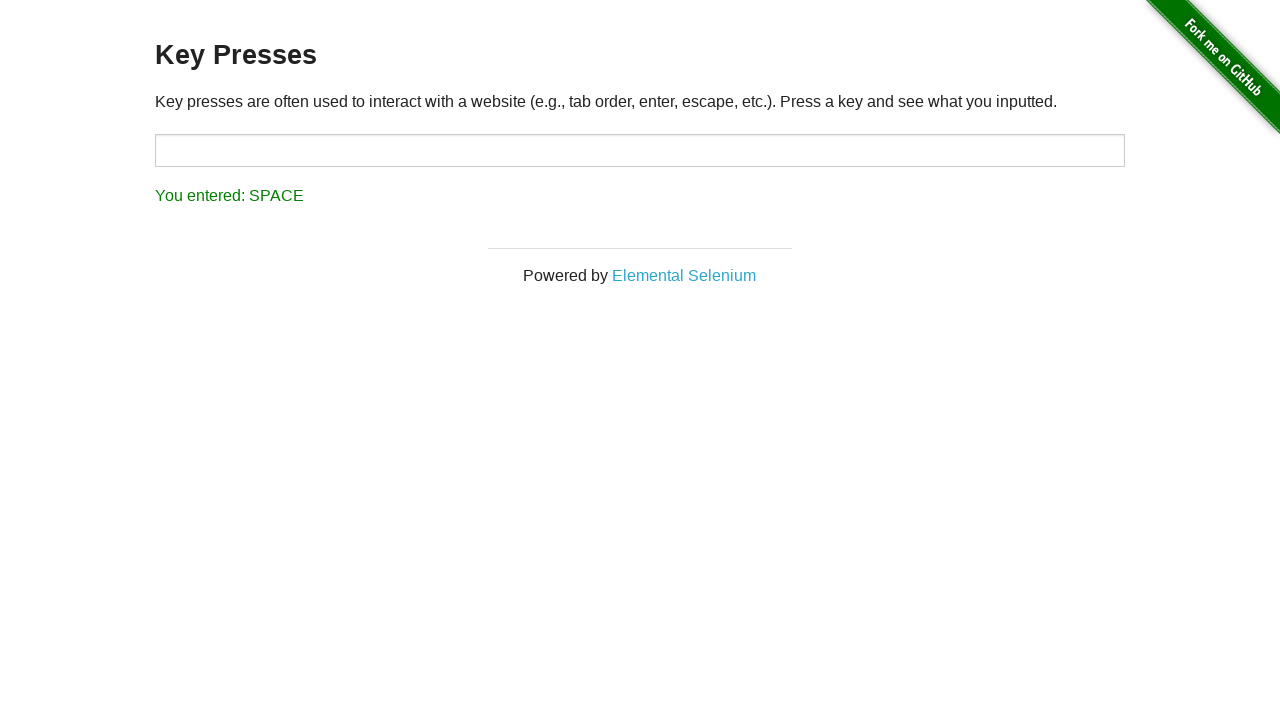

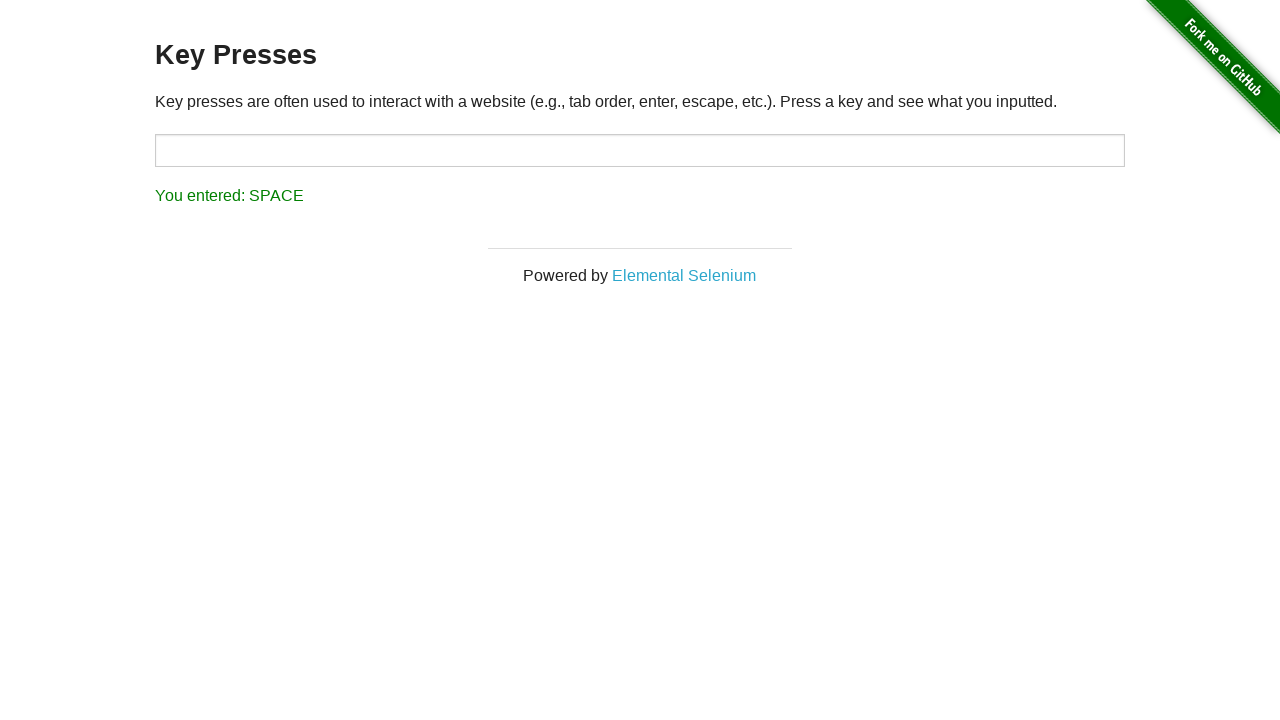